Tests the search functionality on Python.org by entering a search query and submitting the form

Starting URL: https://www.python.org/

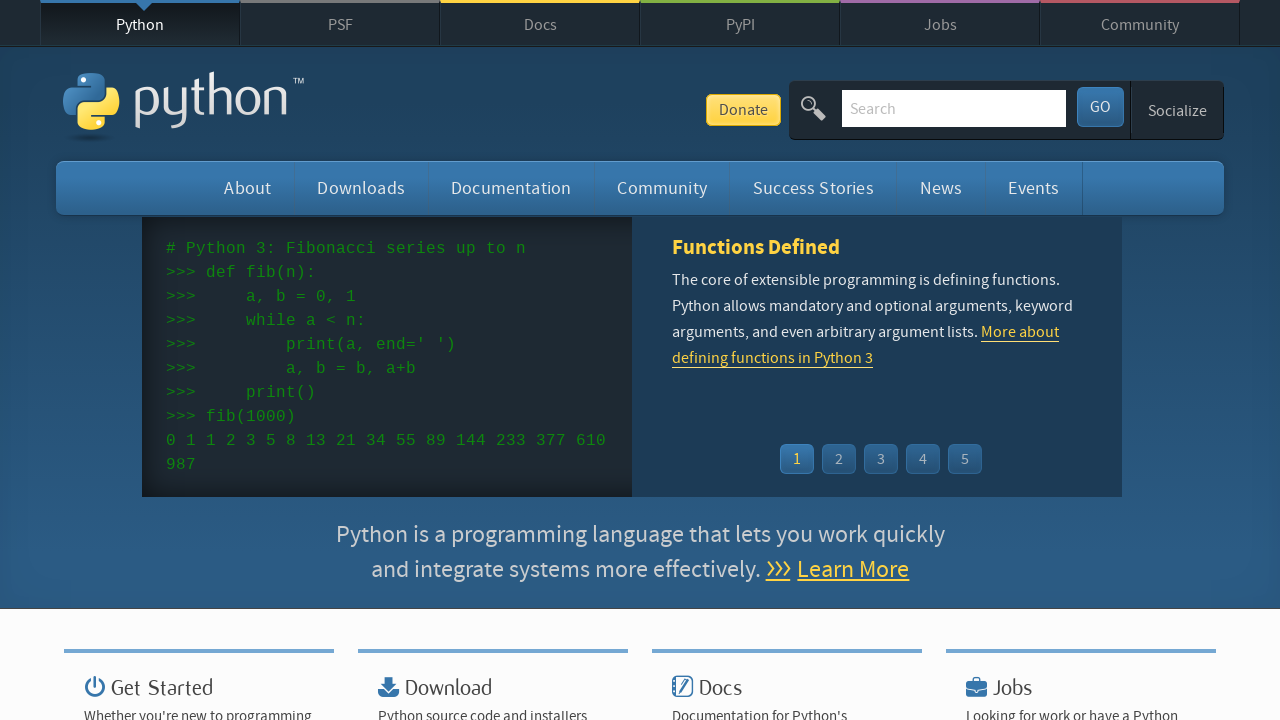

Filled search field with 'python' on #id-search-field
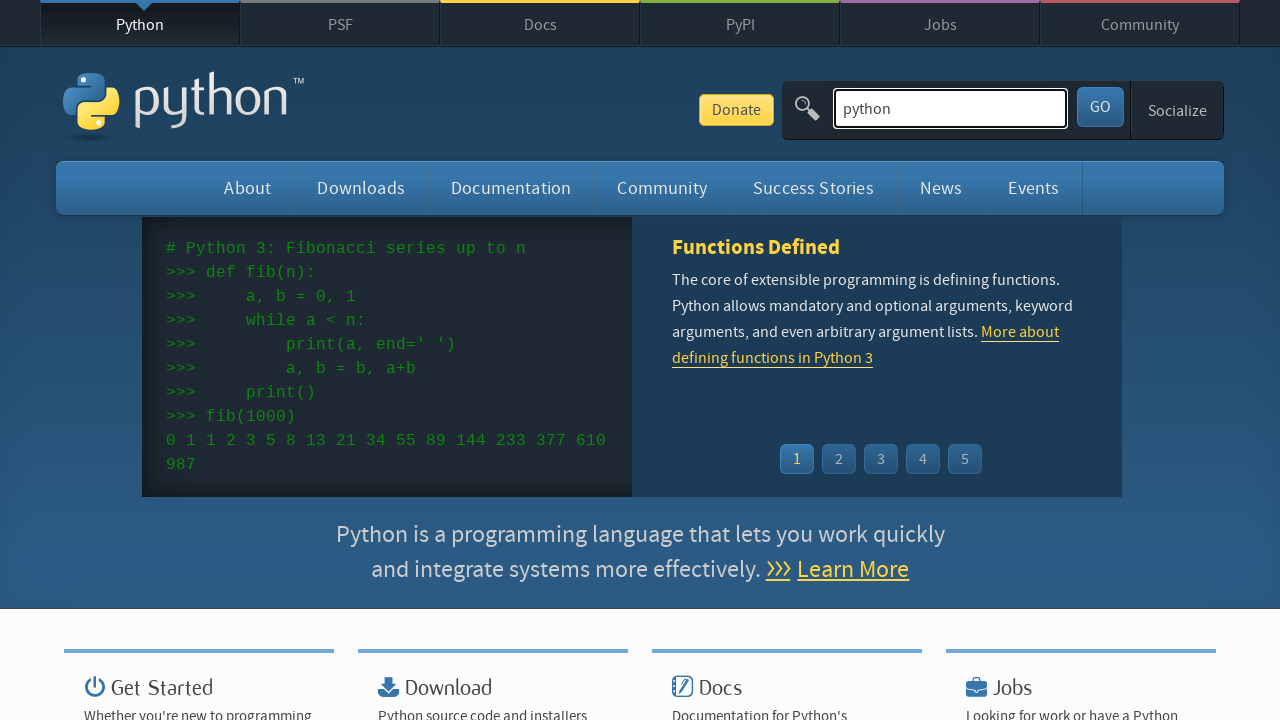

Clicked submit button to search at (1100, 107) on #submit
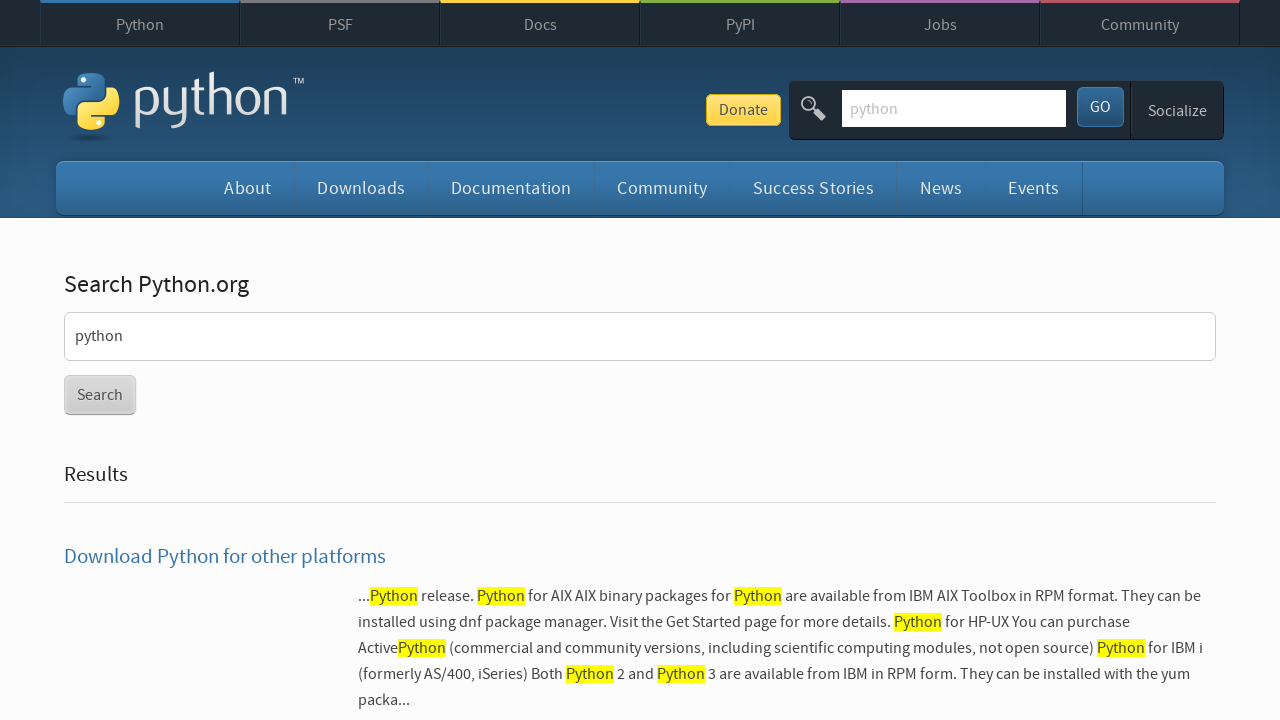

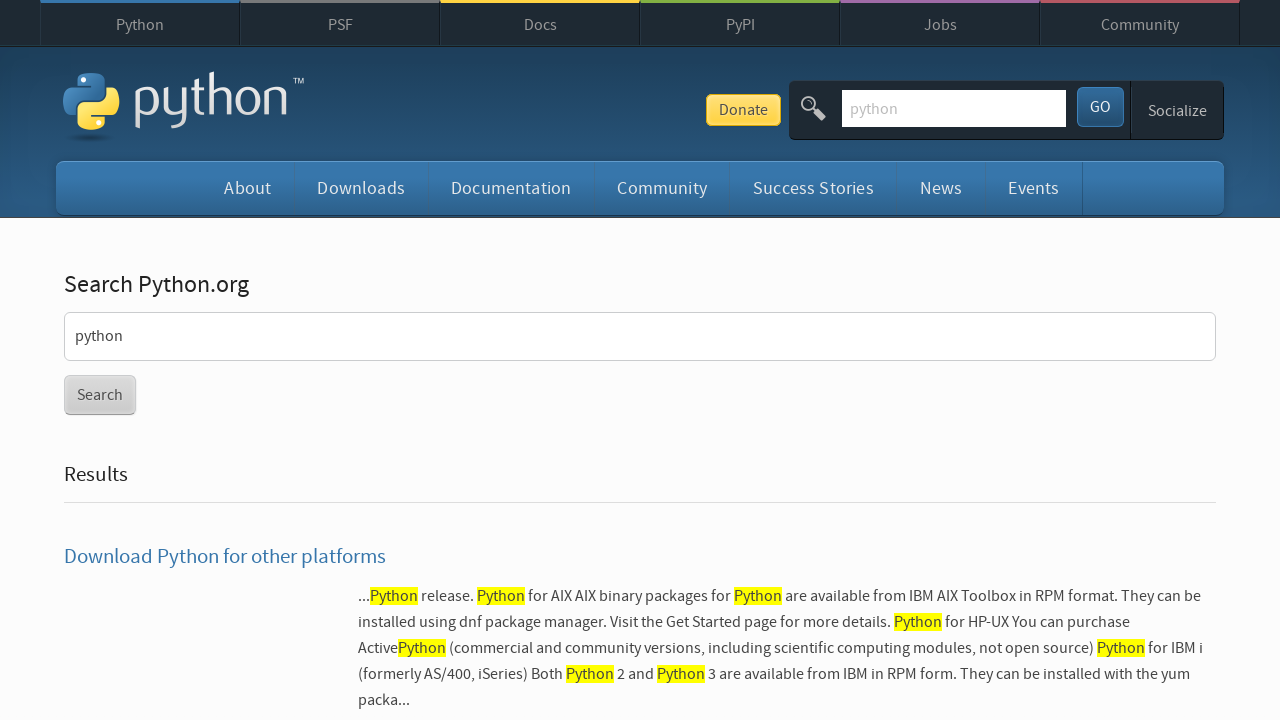